Tests dynamic content loading by clicking a start button and waiting for "Hello World!" text to appear

Starting URL: https://the-internet.herokuapp.com/dynamic_loading/2

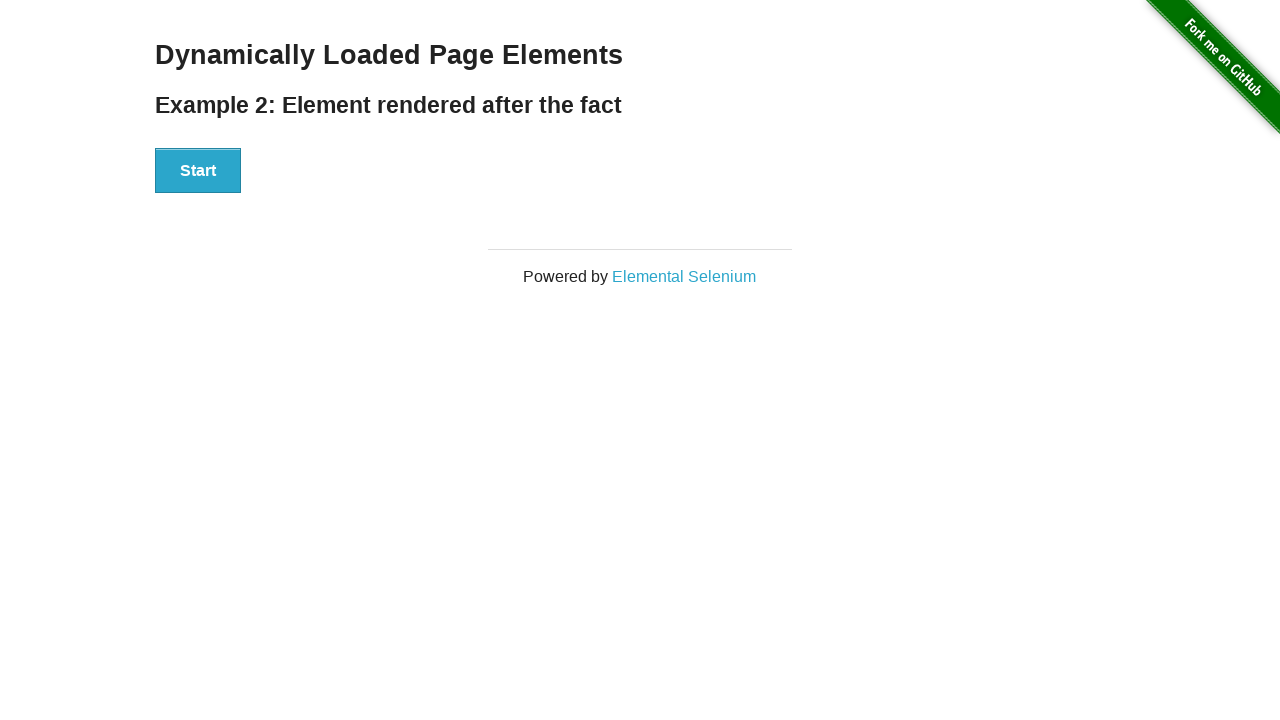

Clicked the Start button to trigger dynamic loading at (198, 171) on xpath=//button[text()="Start"]
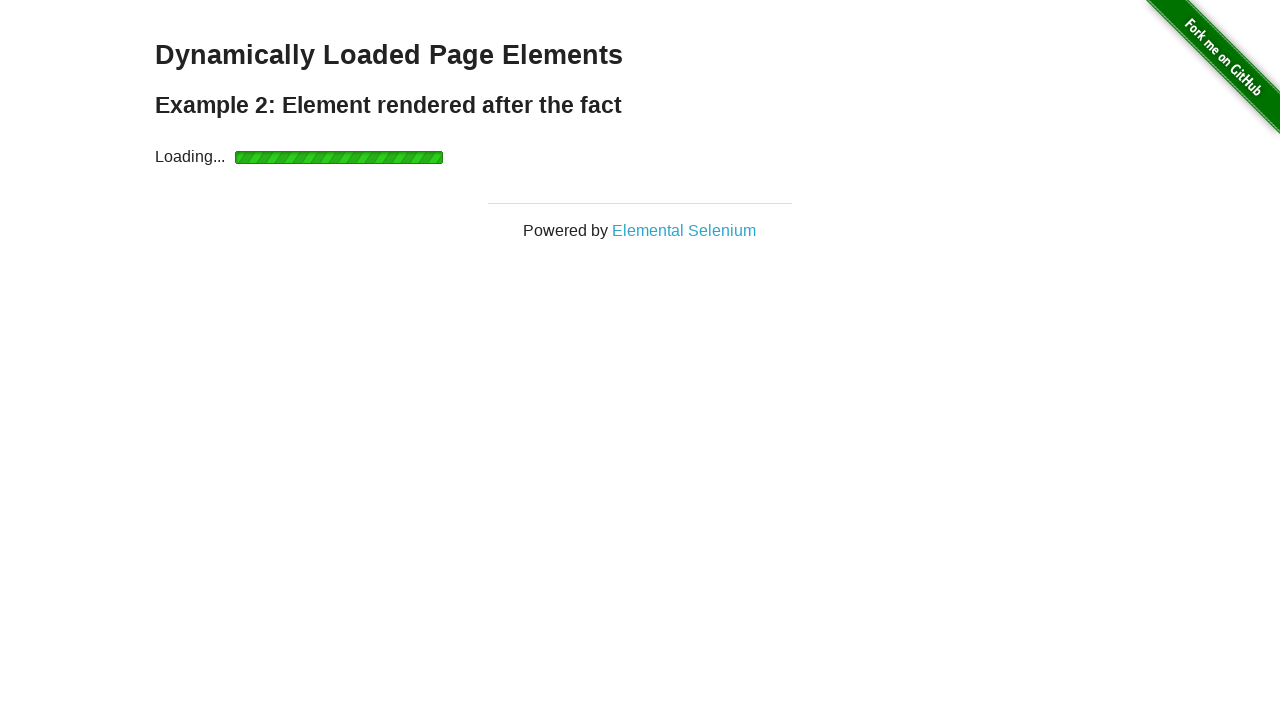

Waited for 'Hello World!' text to appear
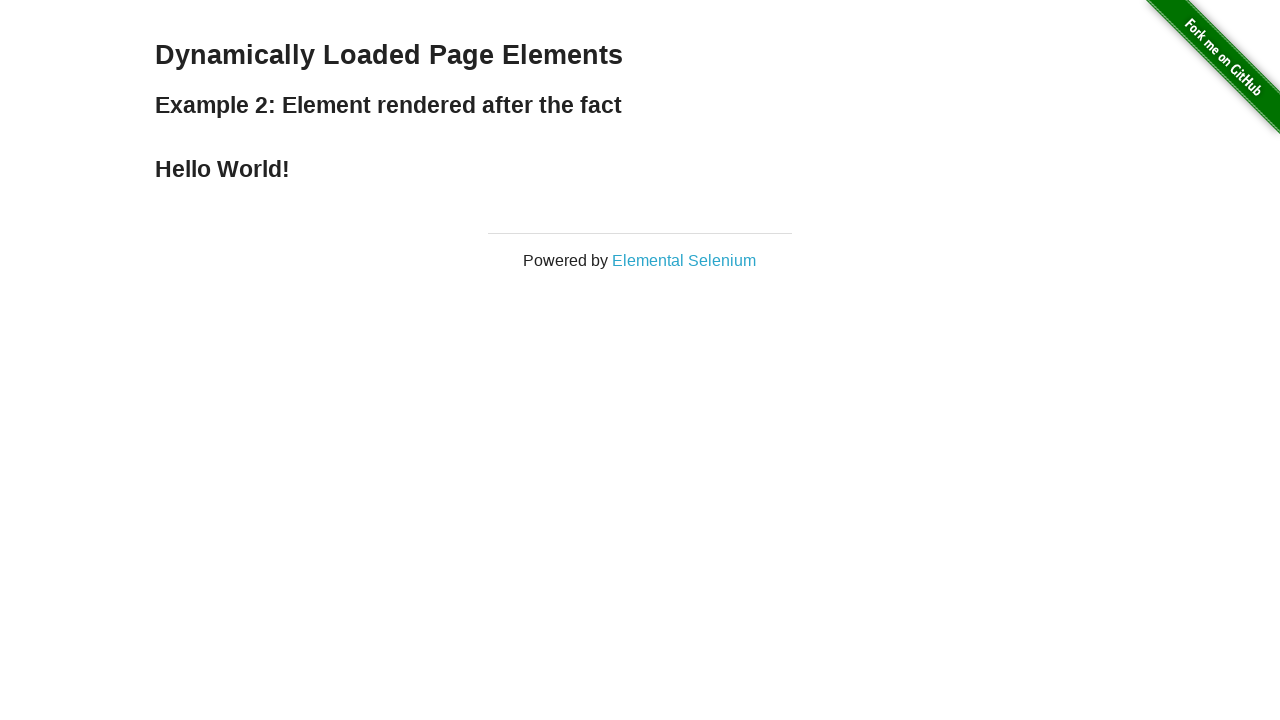

Located the Hello World element
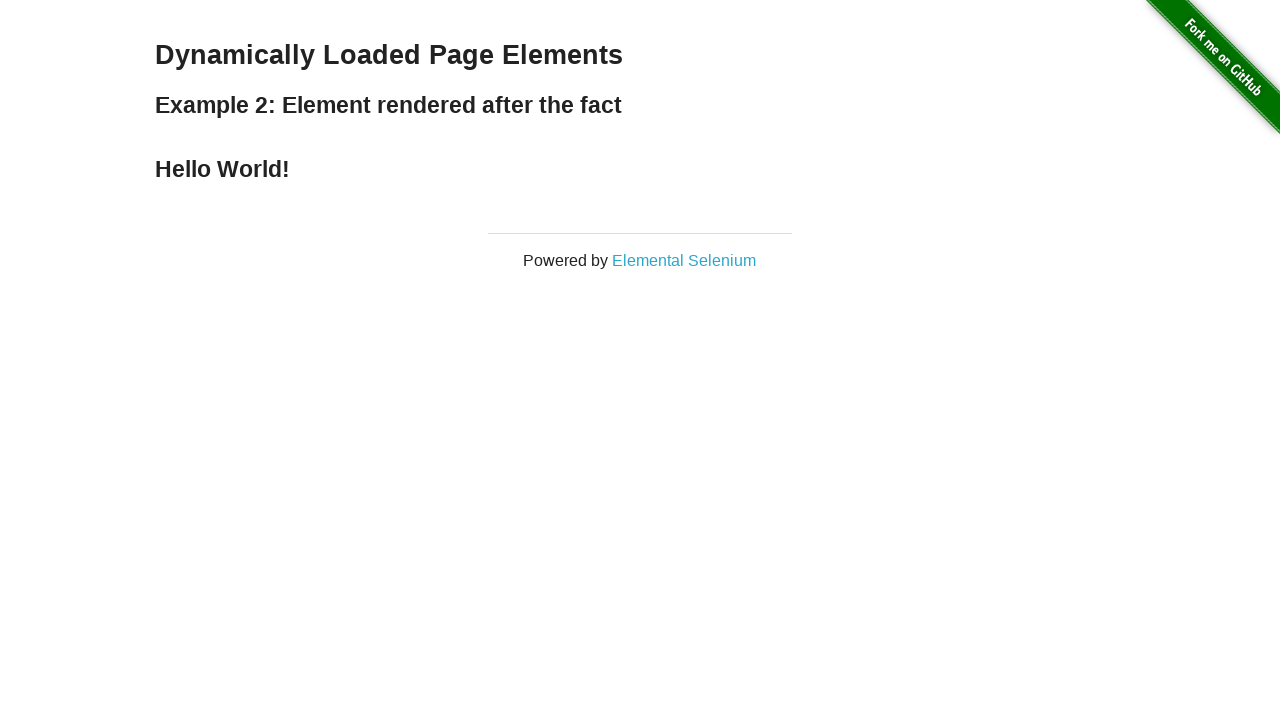

Verified that the element contains 'Hello World!' text
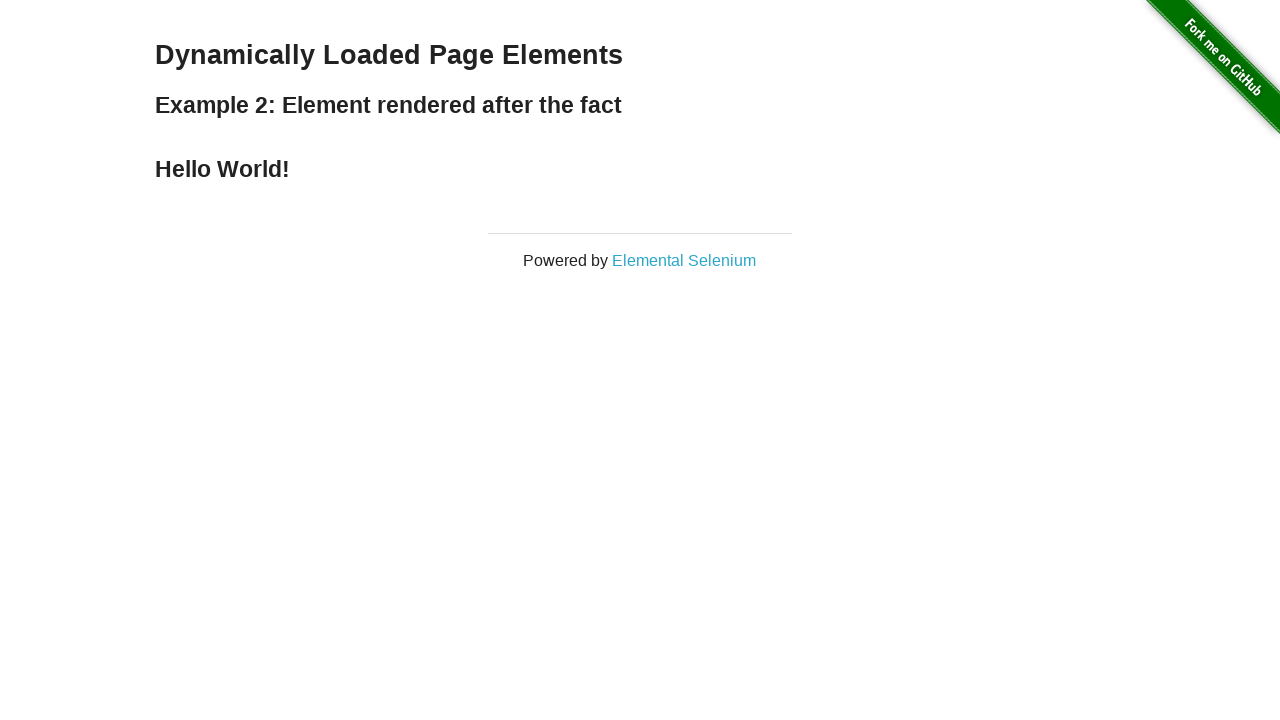

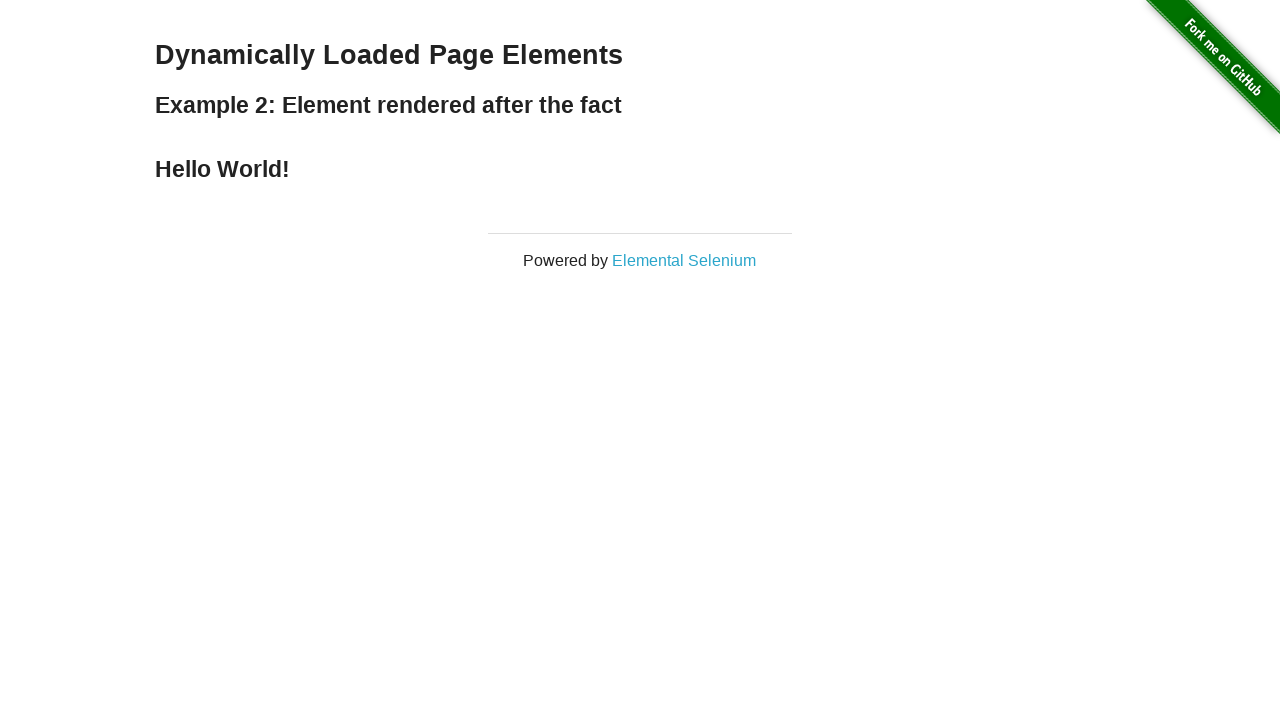